Tests clicking a switch button to enable another button, then clicking the enabled button and verifying the alert

Starting URL: https://igorsmasc.github.io/botoes_atividade_selenium/

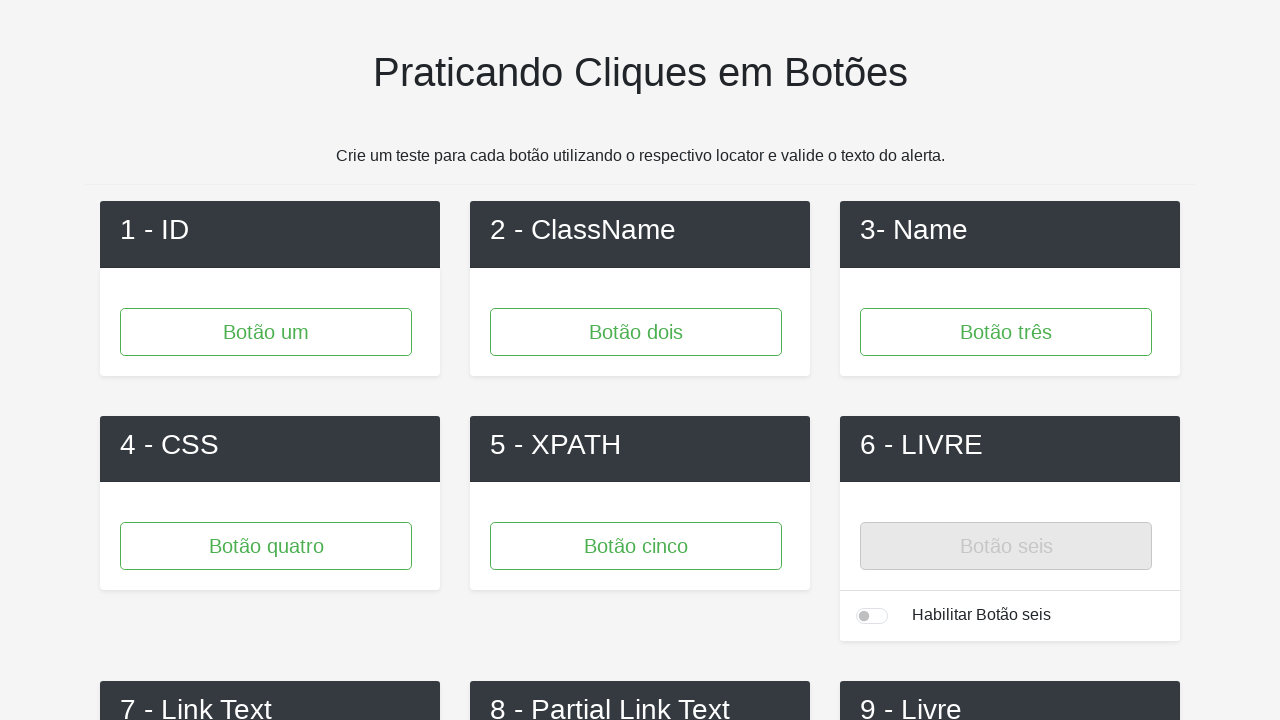

Set up dialog handler to accept alerts
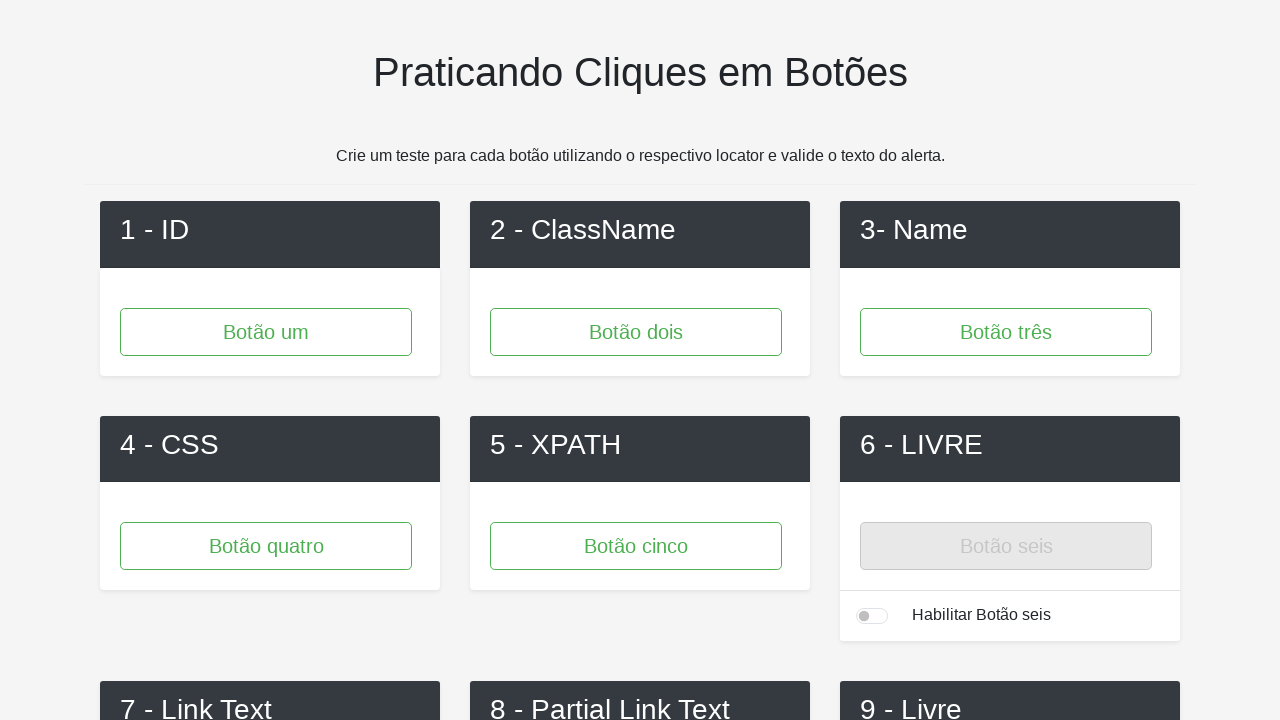

Clicked switch button to enable button6 at (872, 616) on #button6-switch
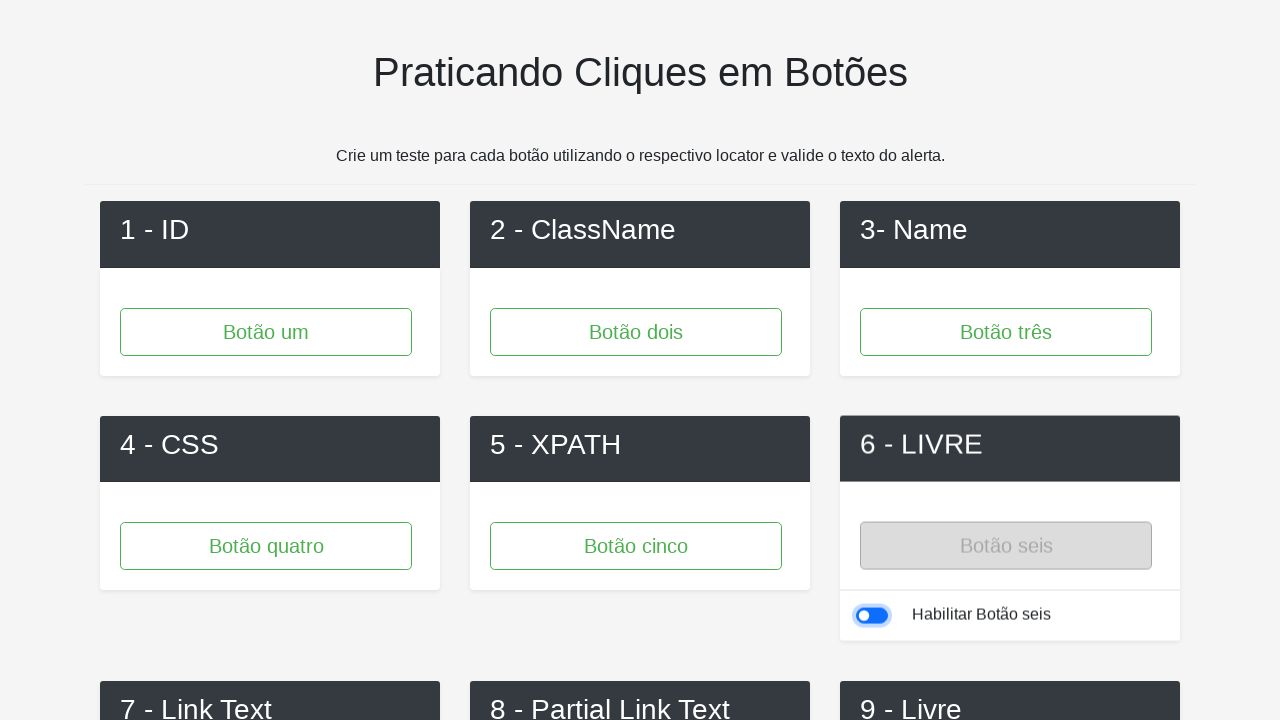

Clicked button6 and verified alert was triggered at (1006, 542) on #button6
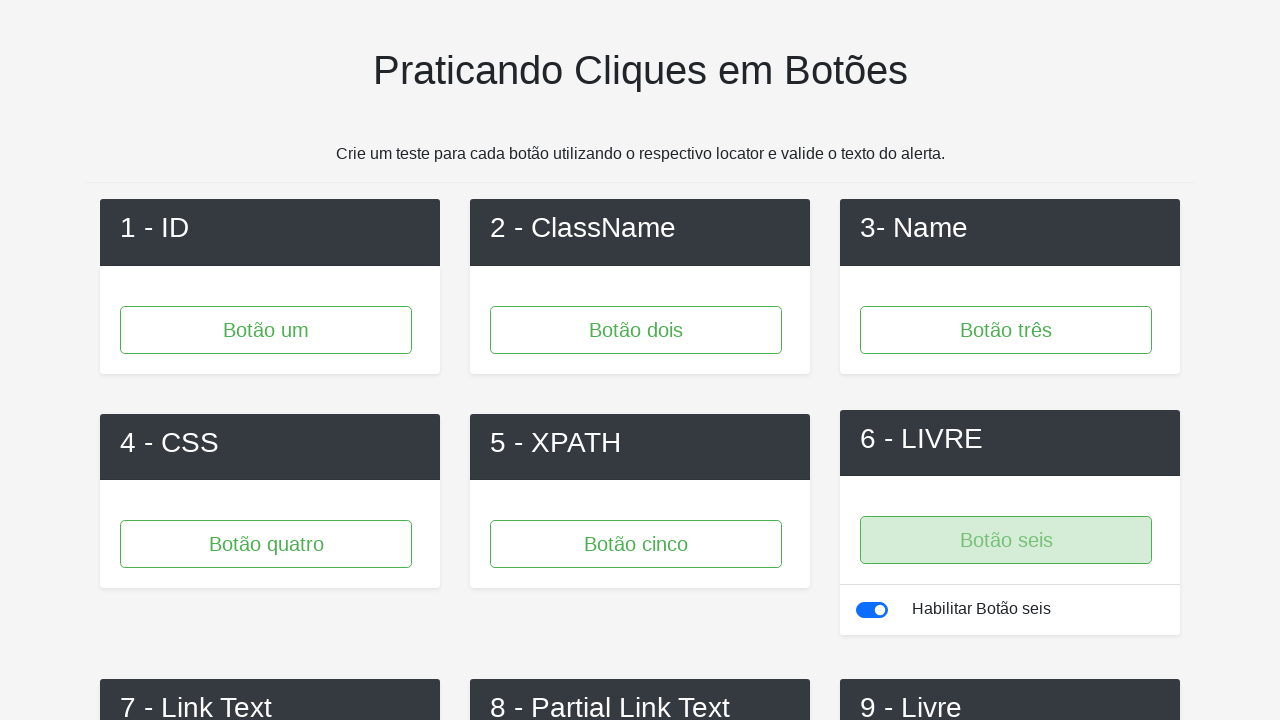

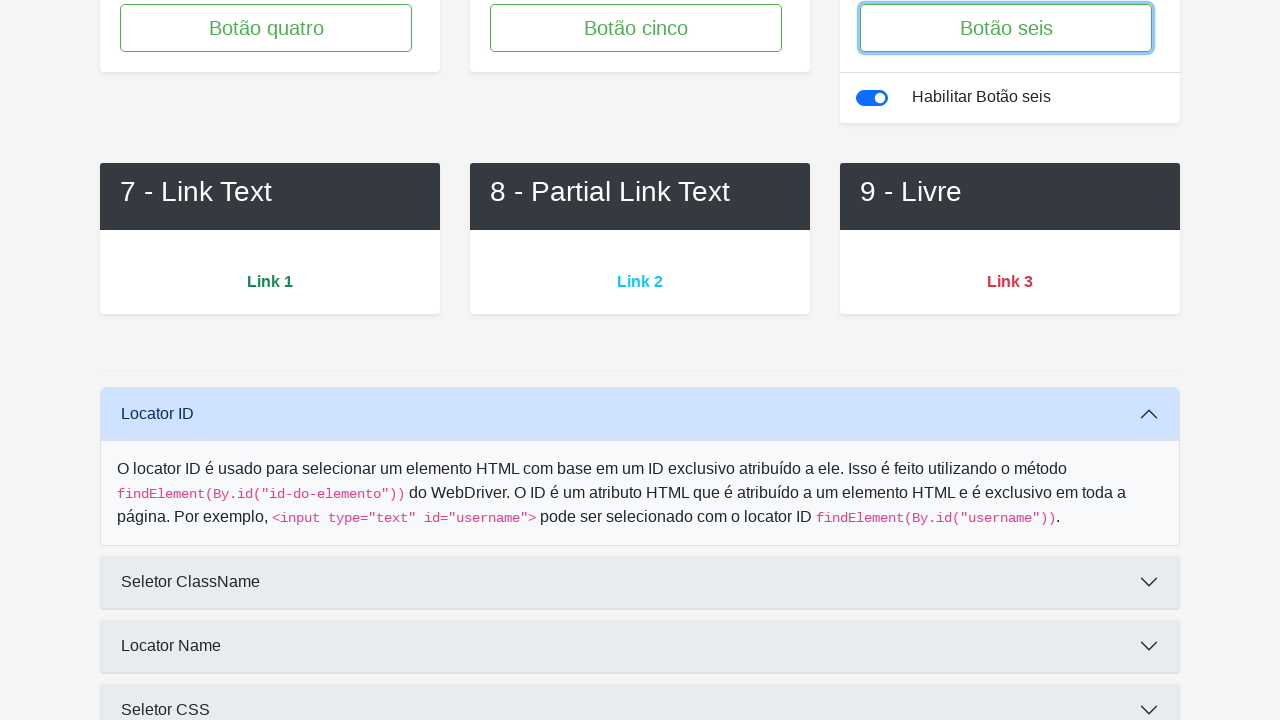